Tests single radio button selection by clicking the first radio button

Starting URL: https://rahulshettyacademy.com/AutomationPractice/

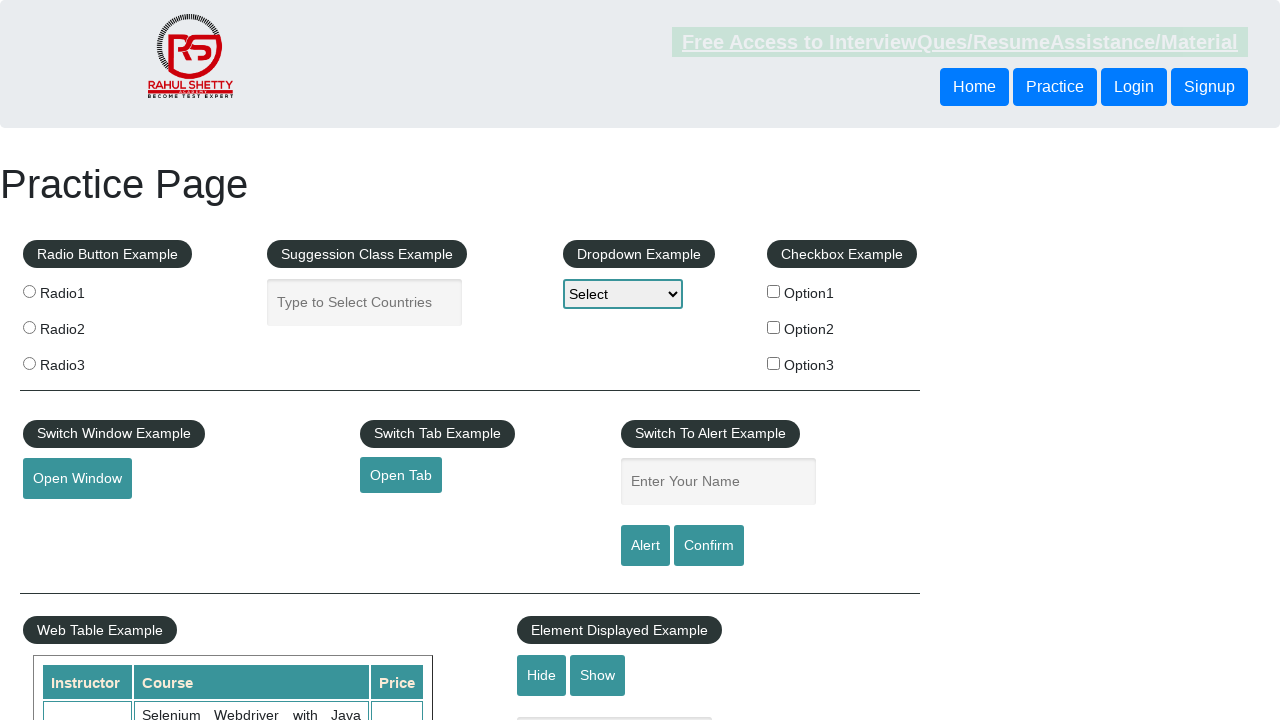

Navigated to AutomationPractice page
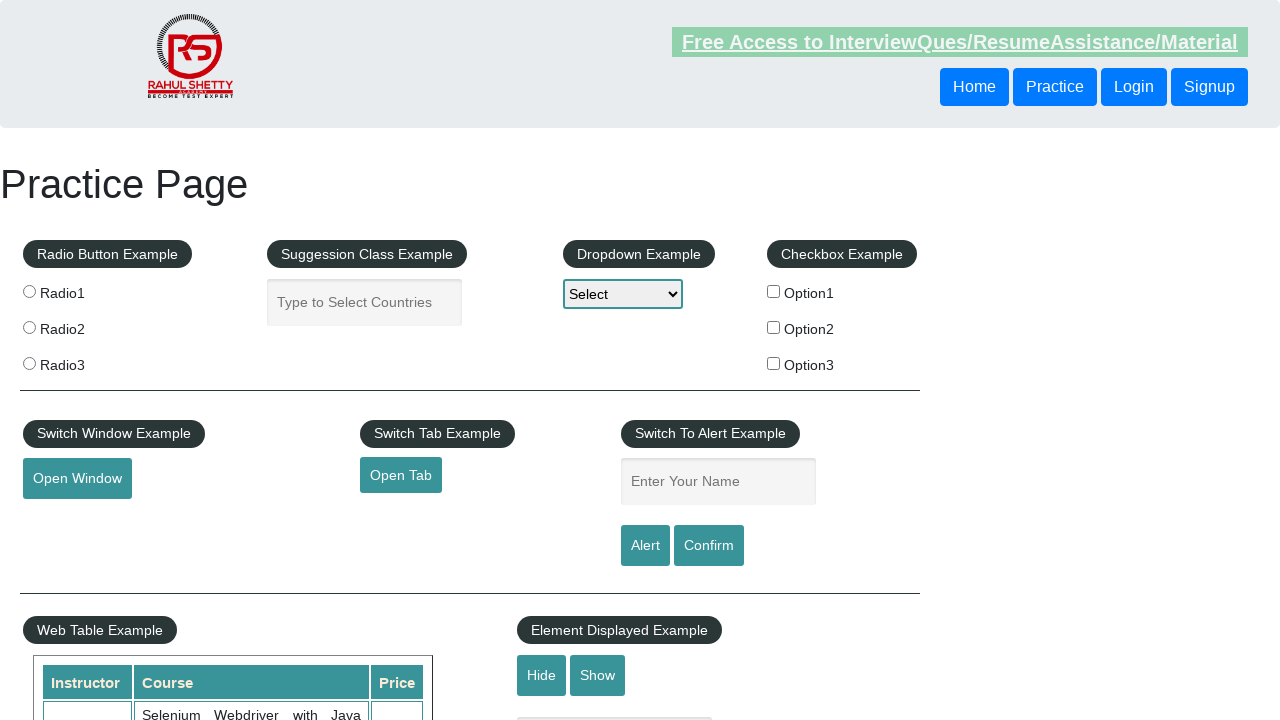

Clicked the first radio button (radio1) at (29, 291) on input[value='radio1']
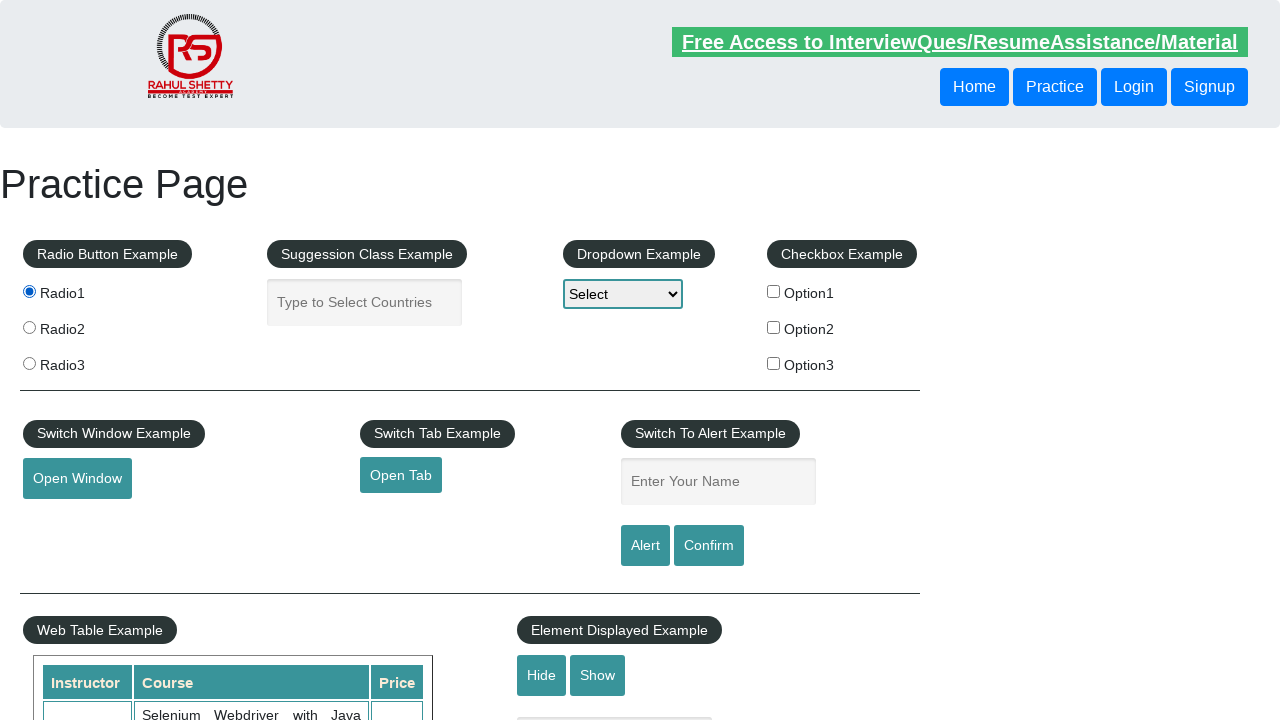

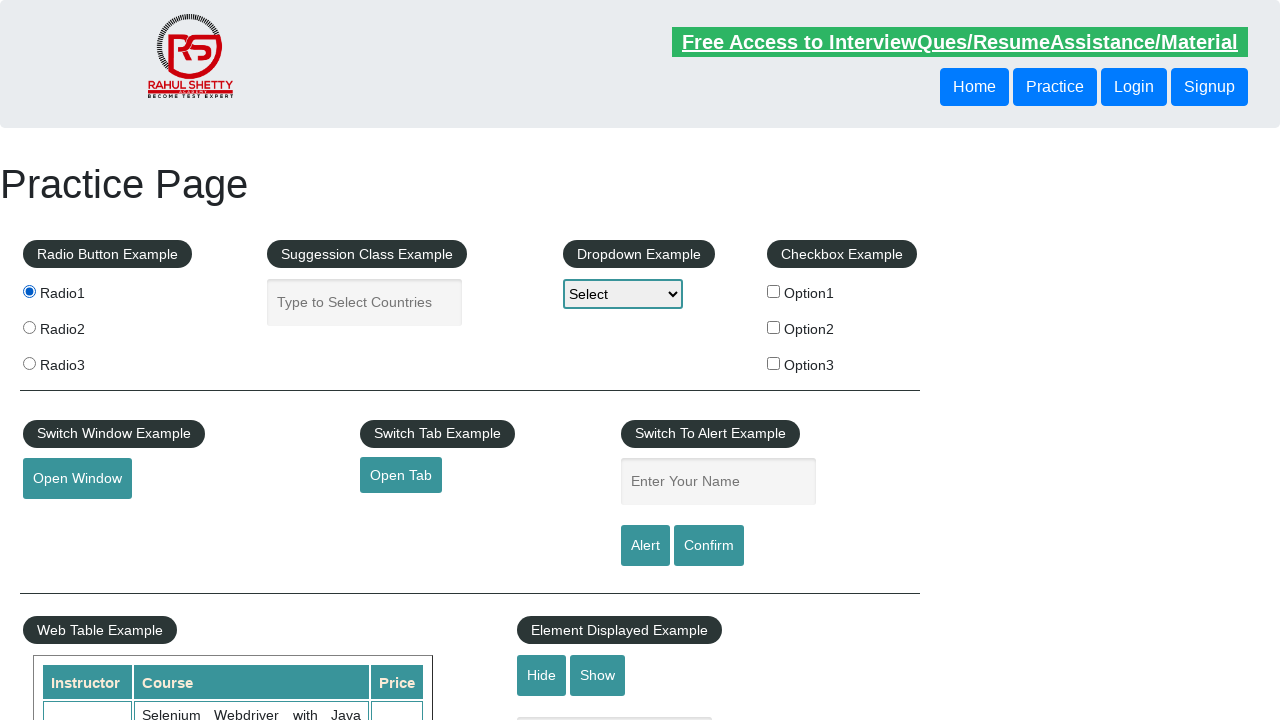